Tests number input field functionality by entering values, clearing the field, and entering new values

Starting URL: http://the-internet.herokuapp.com/inputs

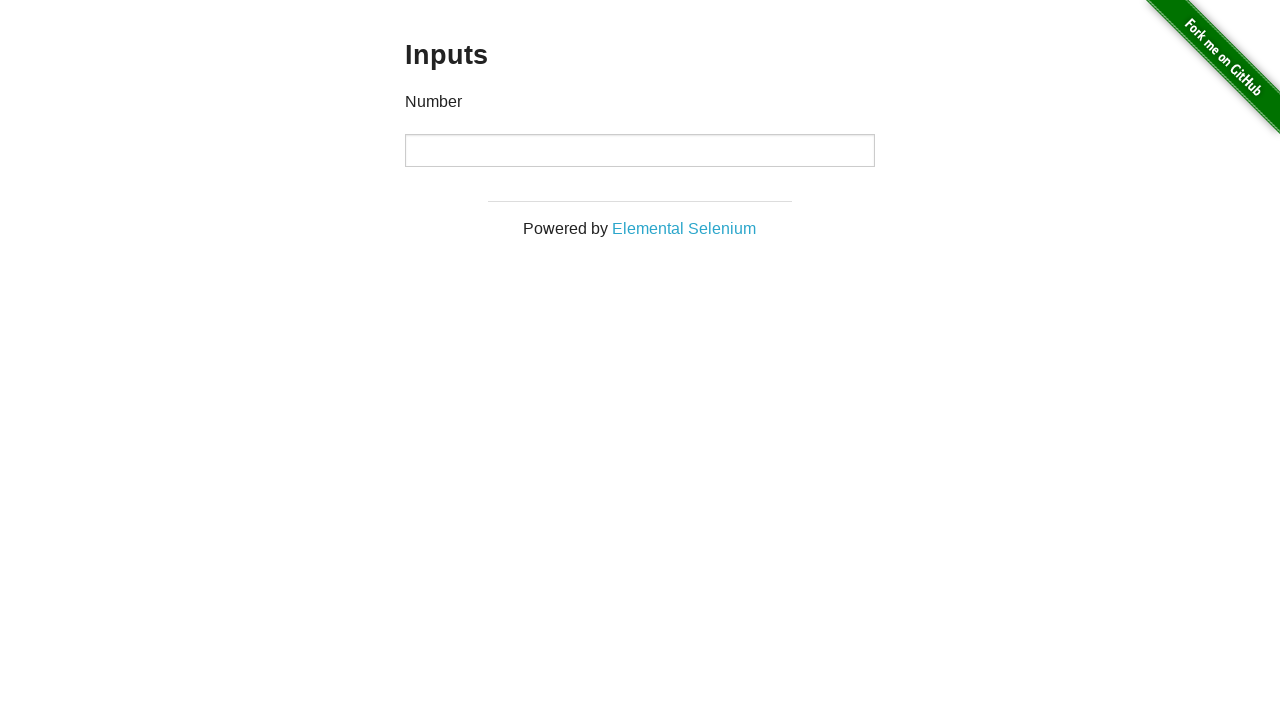

Filled number input field with '1000' on xpath=//input[@type="number"]
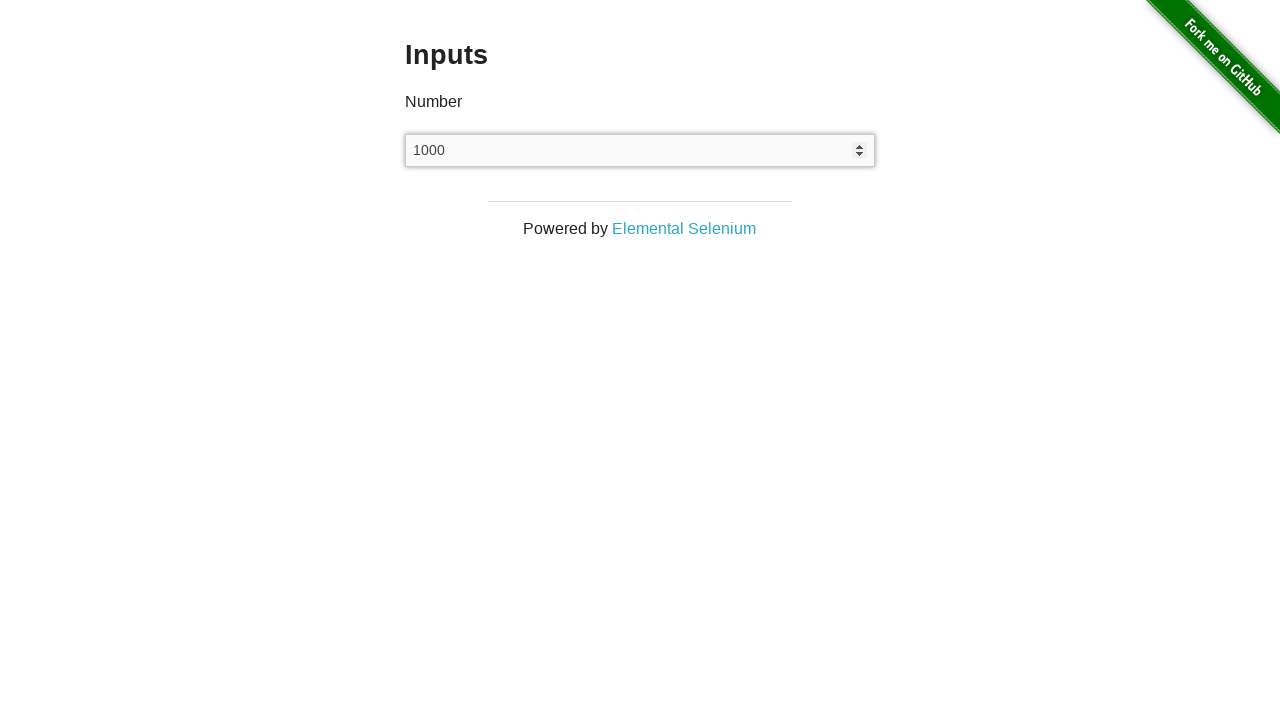

Pressed Enter to confirm number input '1000' on xpath=//input[@type="number"]
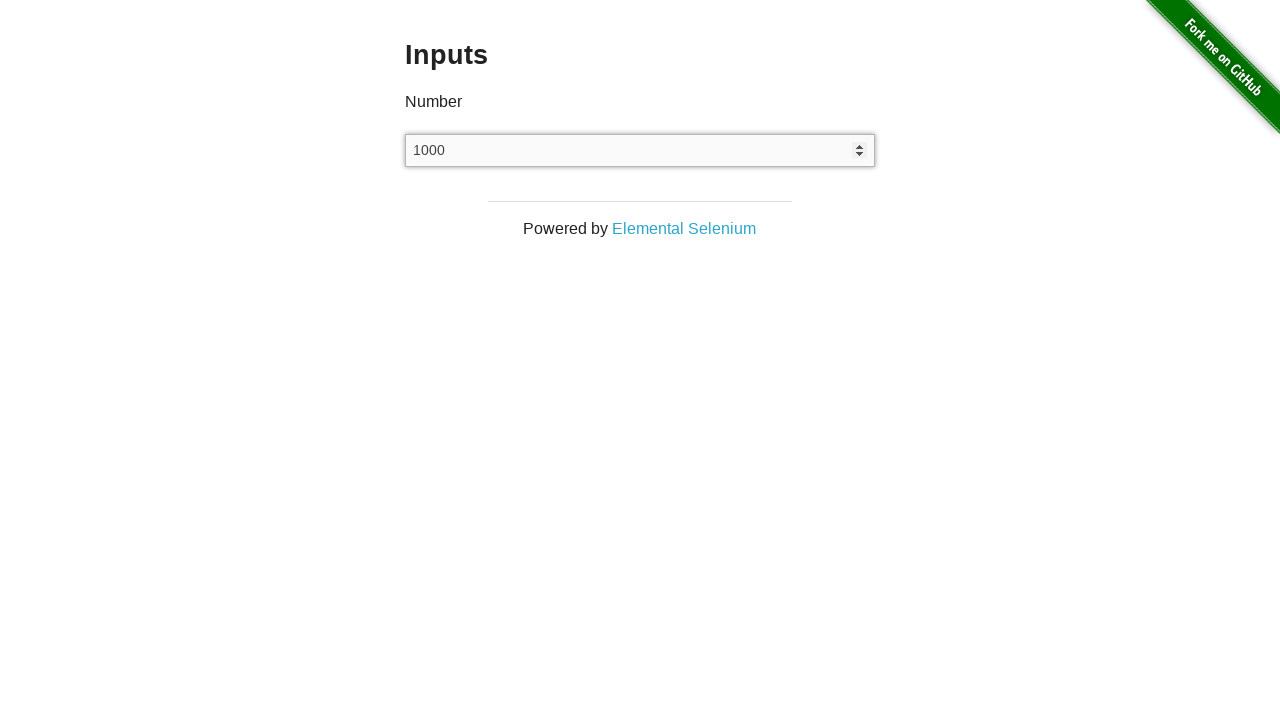

Cleared the number input field on xpath=//input[@type="number"]
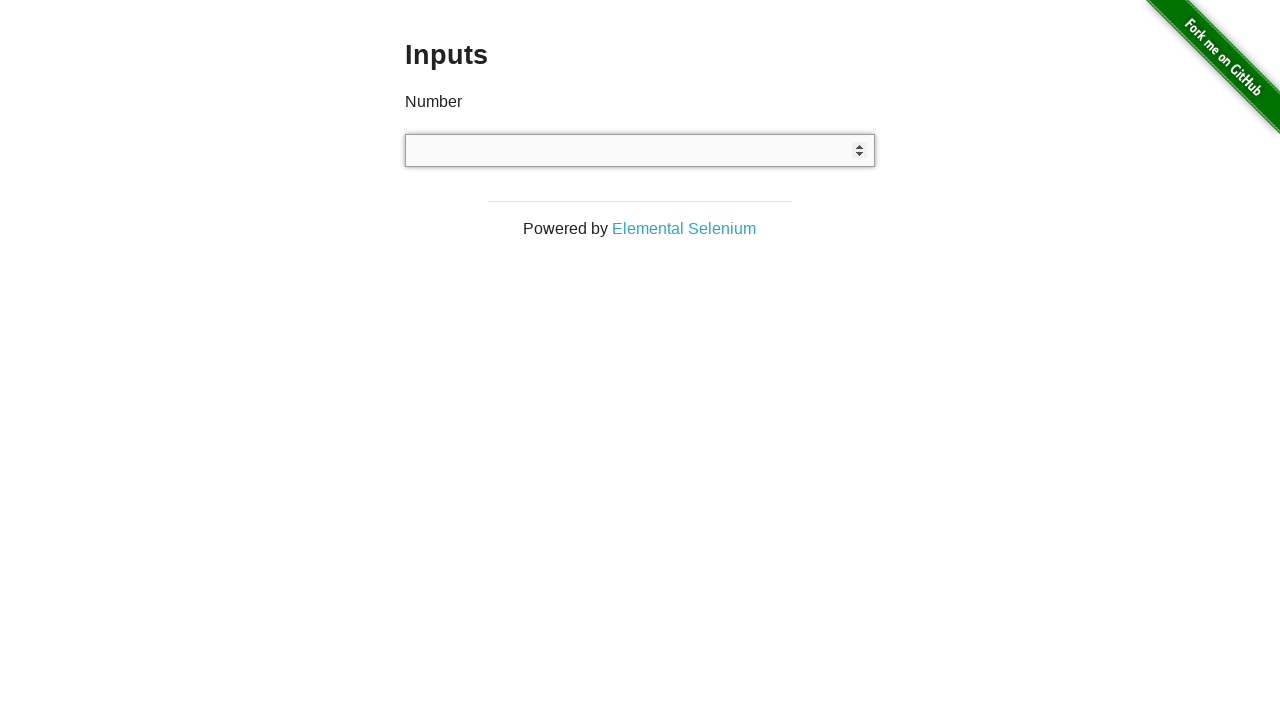

Filled number input field with '999' on xpath=//input[@type="number"]
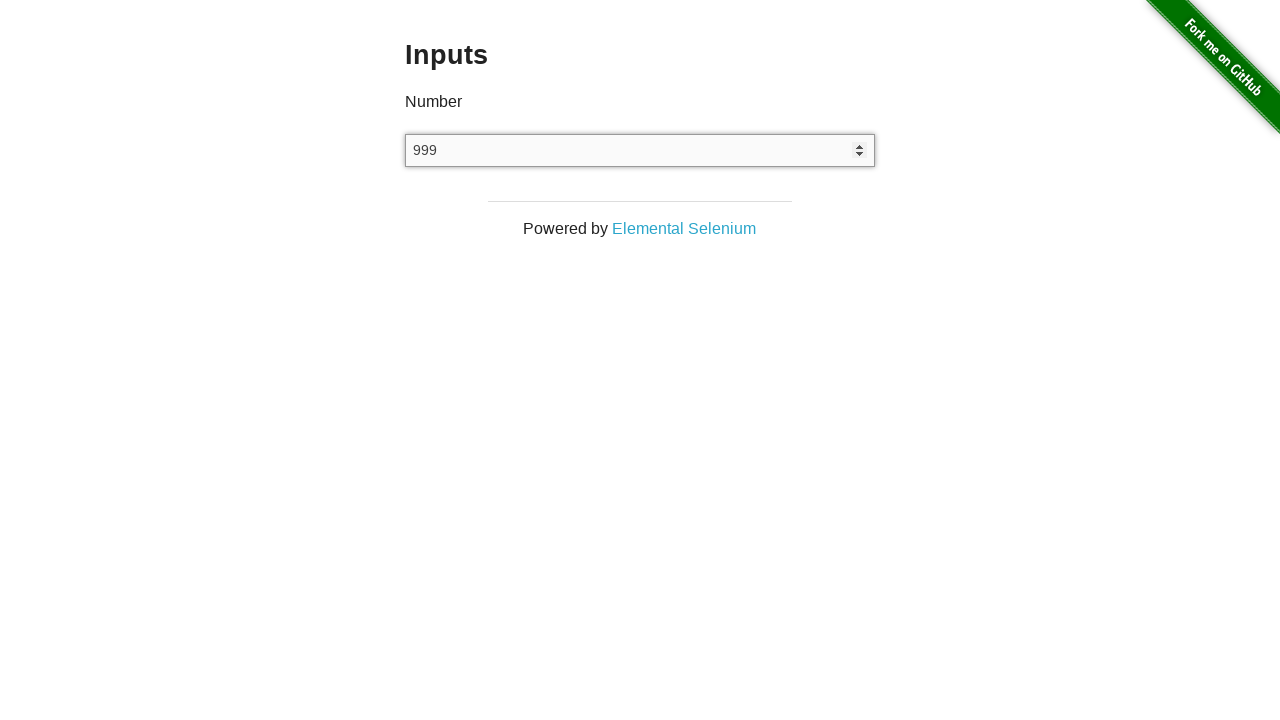

Pressed Enter to confirm number input '999' on xpath=//input[@type="number"]
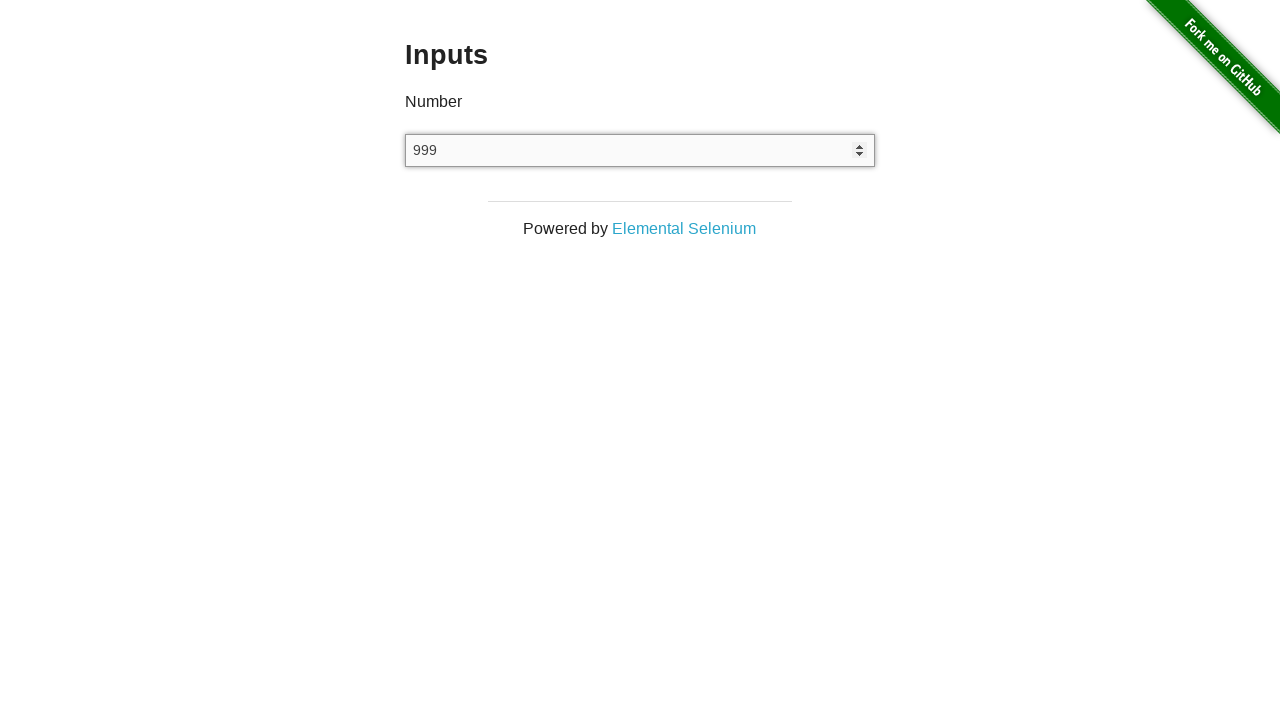

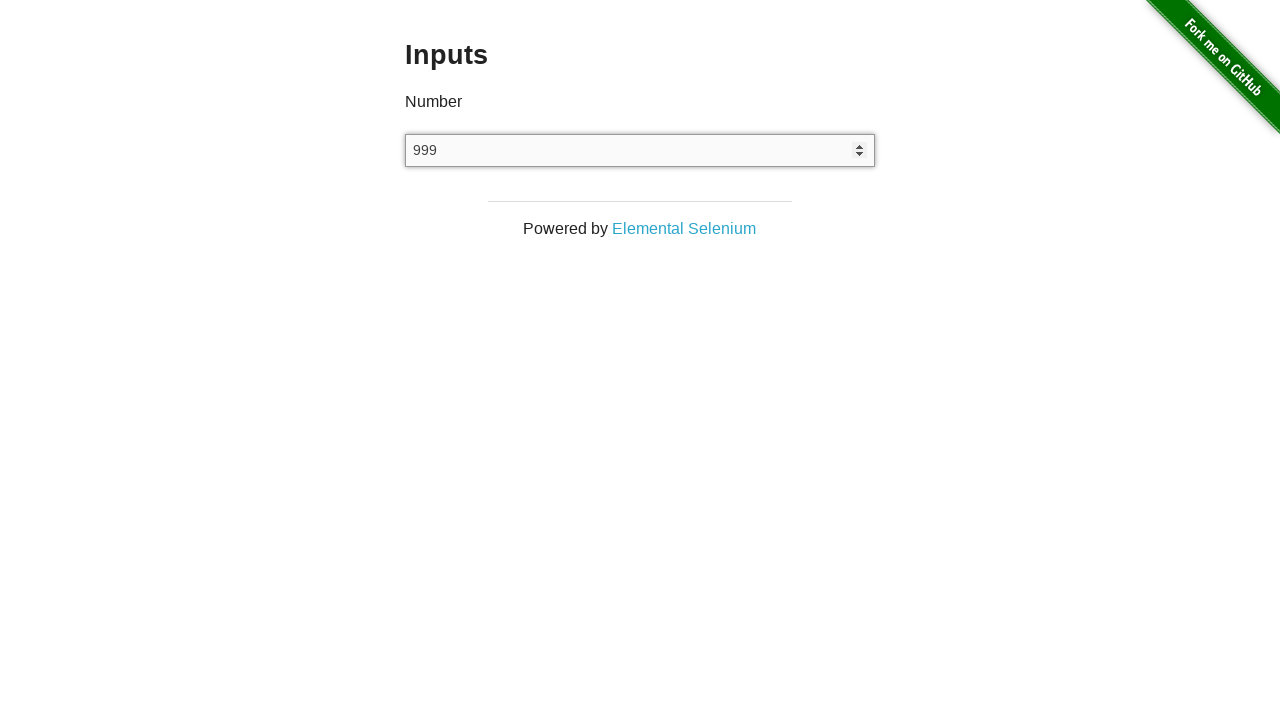